Fills out a Selenium practice form with personal information including name, gender, experience, date, profession, automation tools, continent, and Selenium commands, then submits the form.

Starting URL: https://www.techlistic.com/p/selenium-practice-form.html

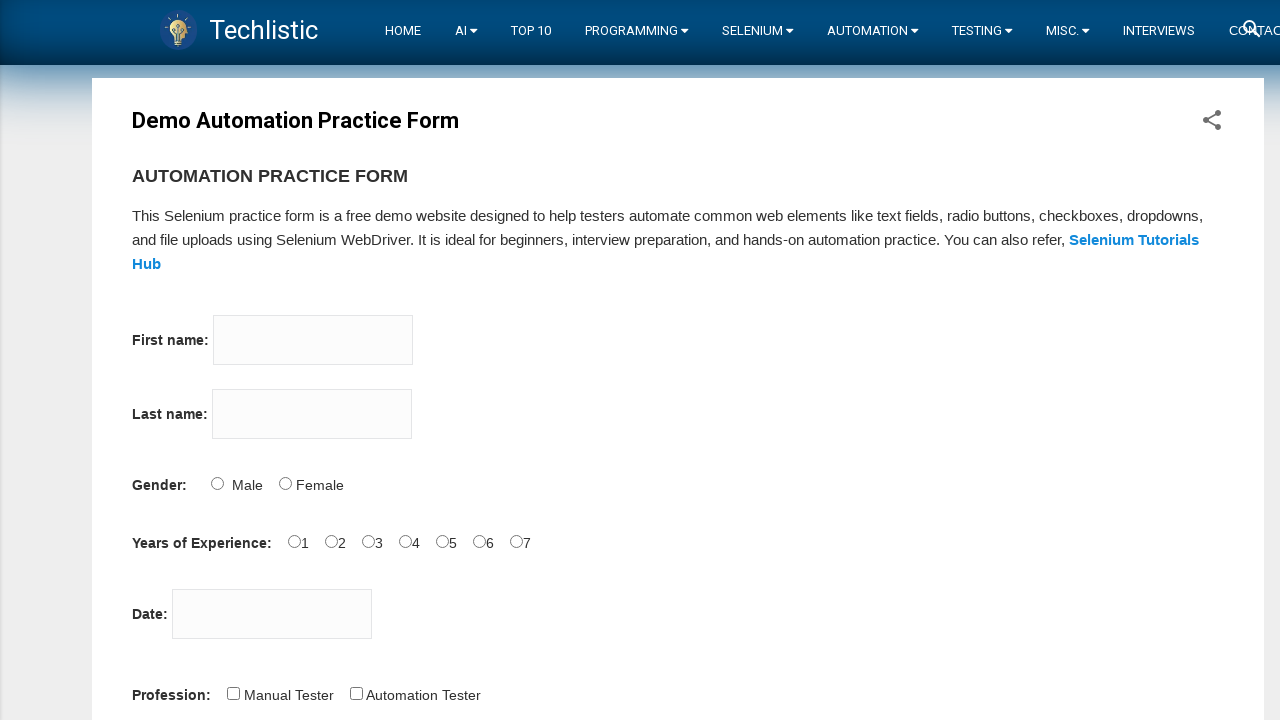

Navigated to Selenium practice form page
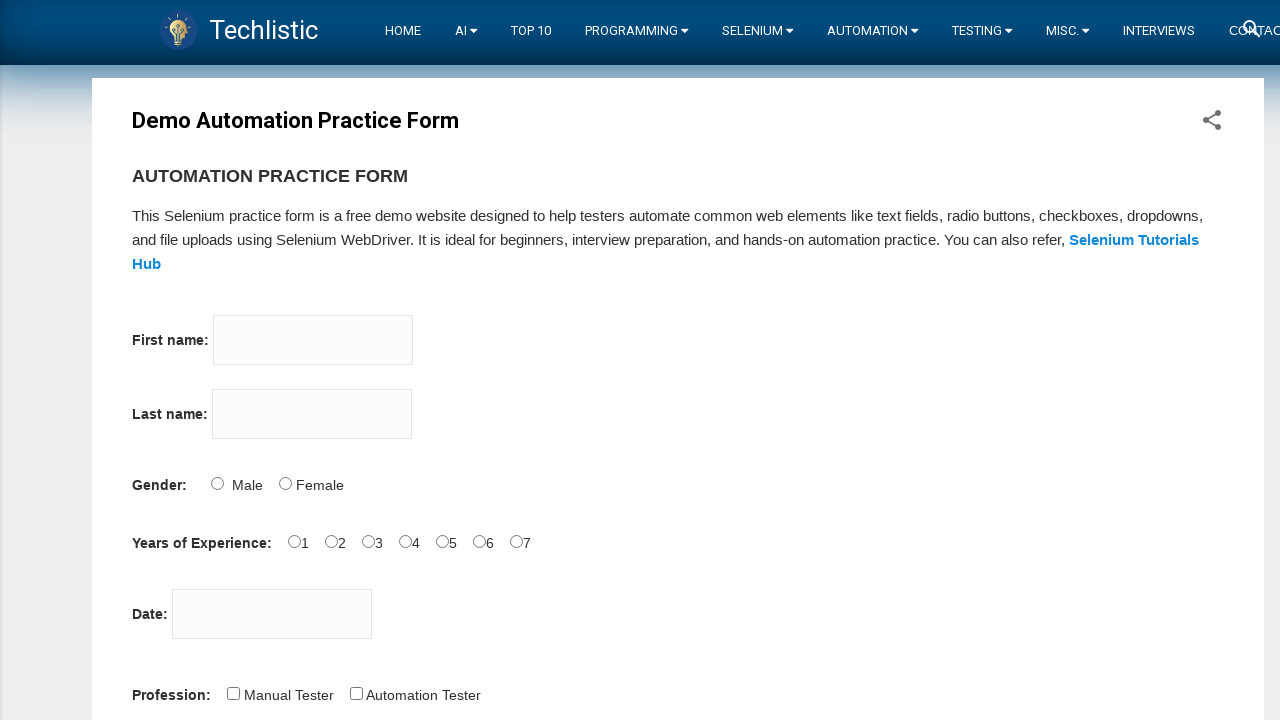

Clicked on firstname input field at (313, 340) on input[name='firstname']
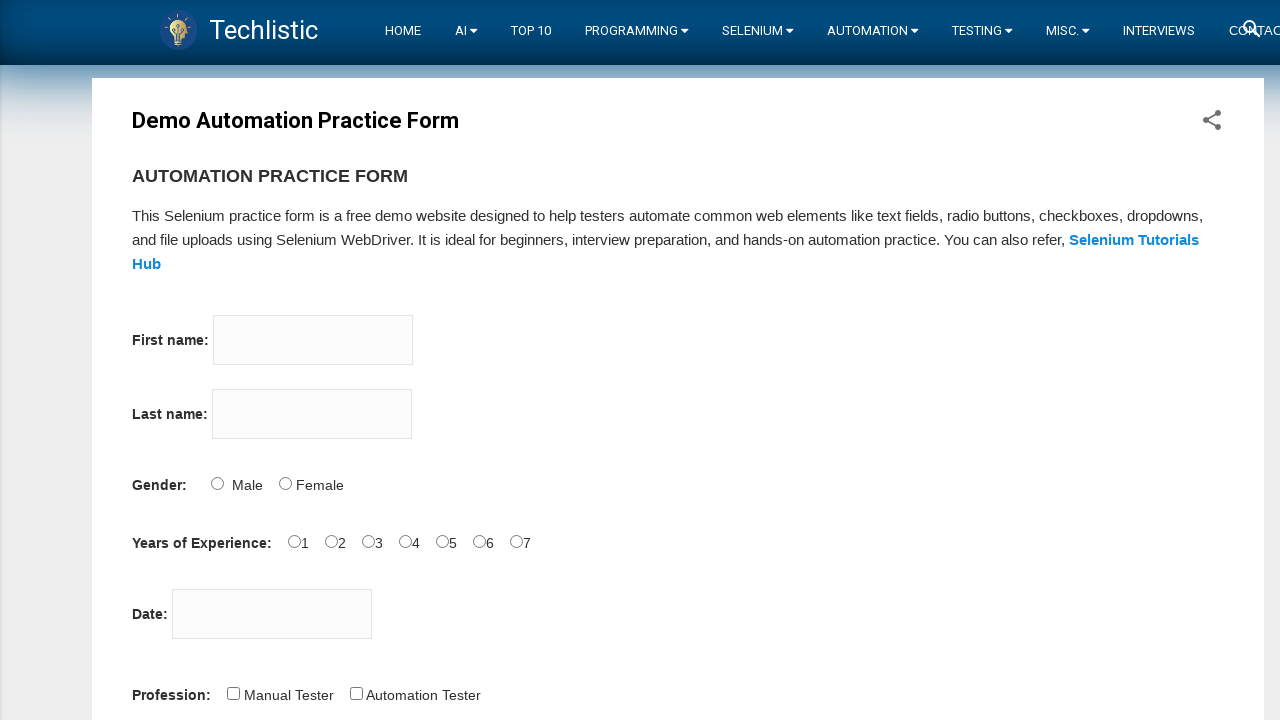

Filled firstname field with 'Tom' on input[name='firstname']
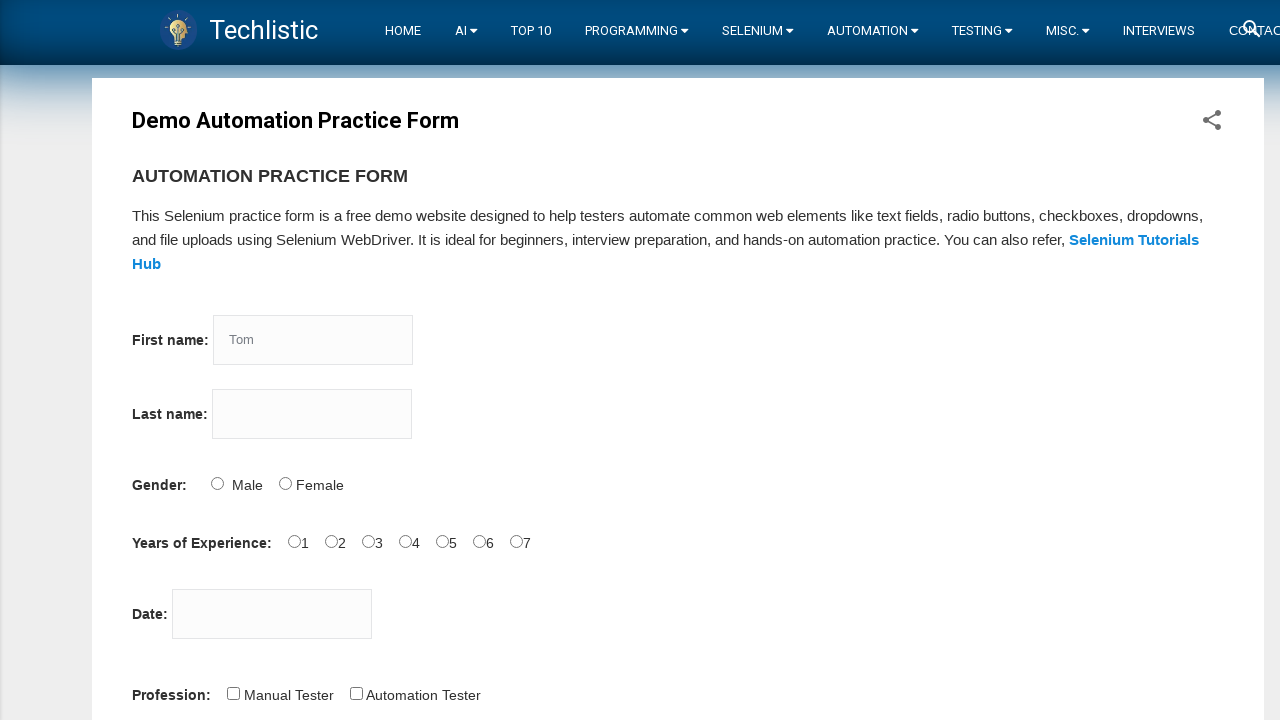

Clicked on lastname input field at (312, 414) on input[name='lastname']
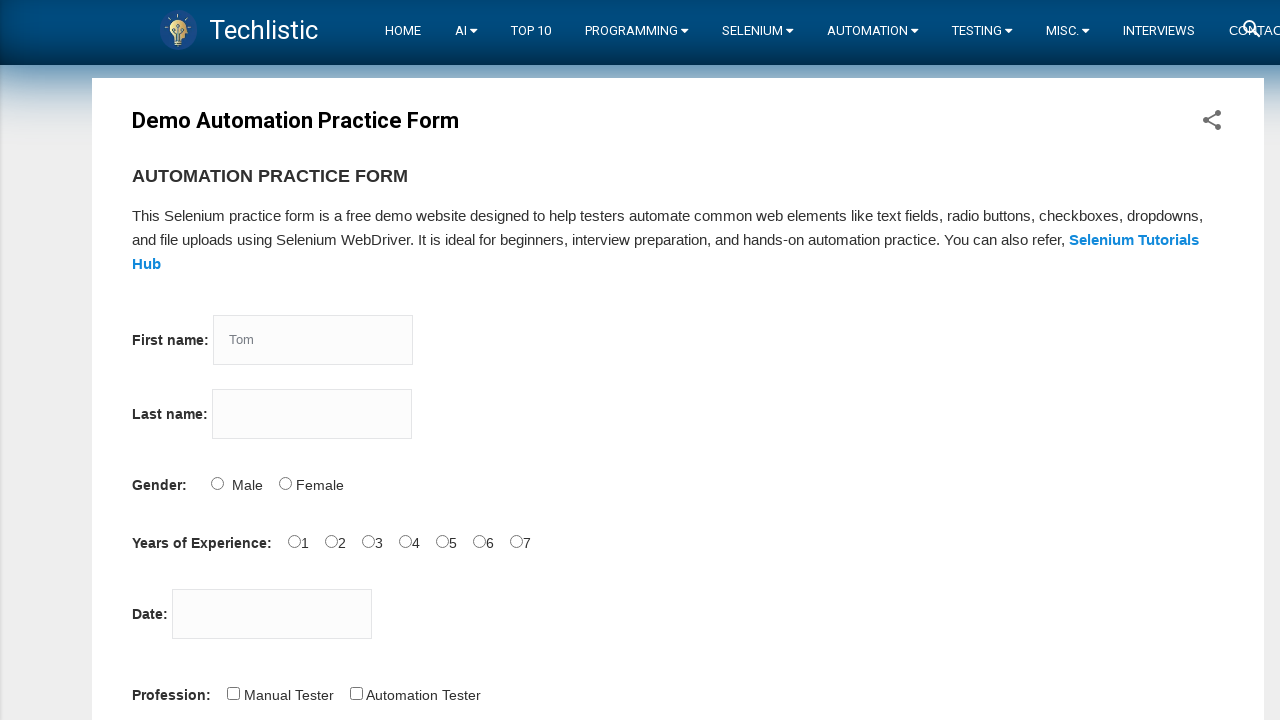

Filled lastname field with 'Wood' on input[name='lastname']
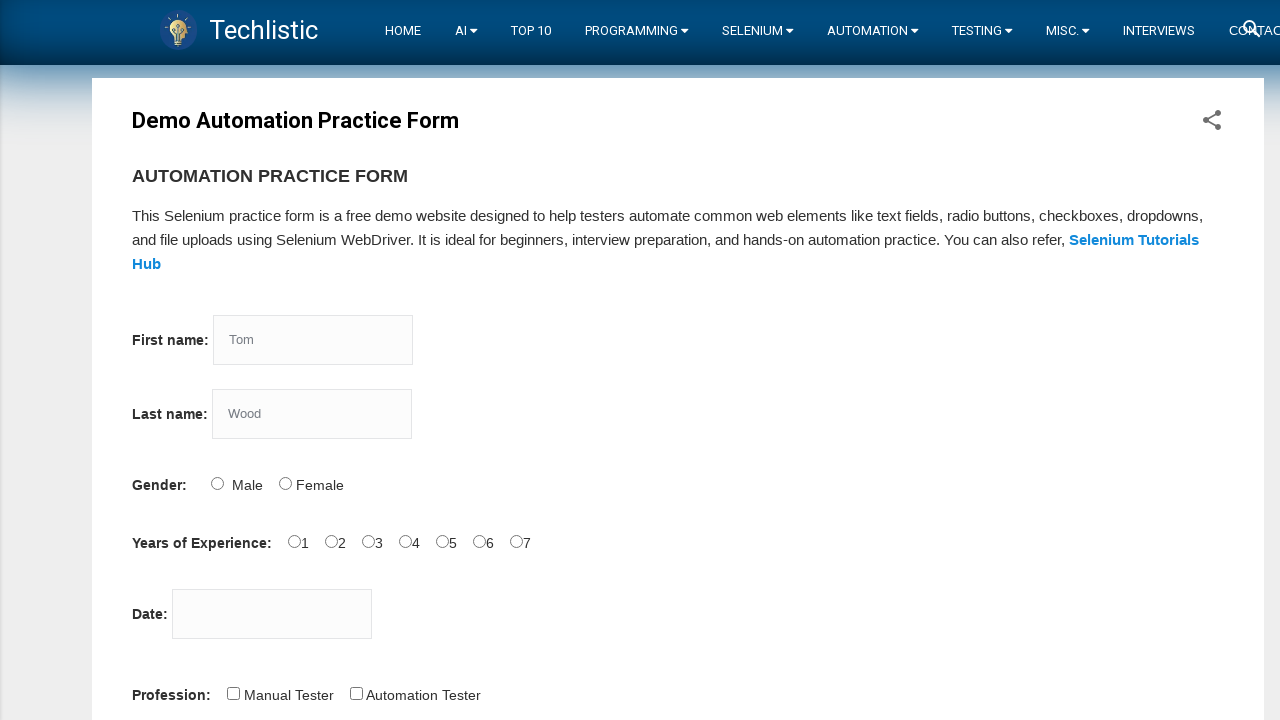

Selected Male gender option at (217, 483) on #sex-0
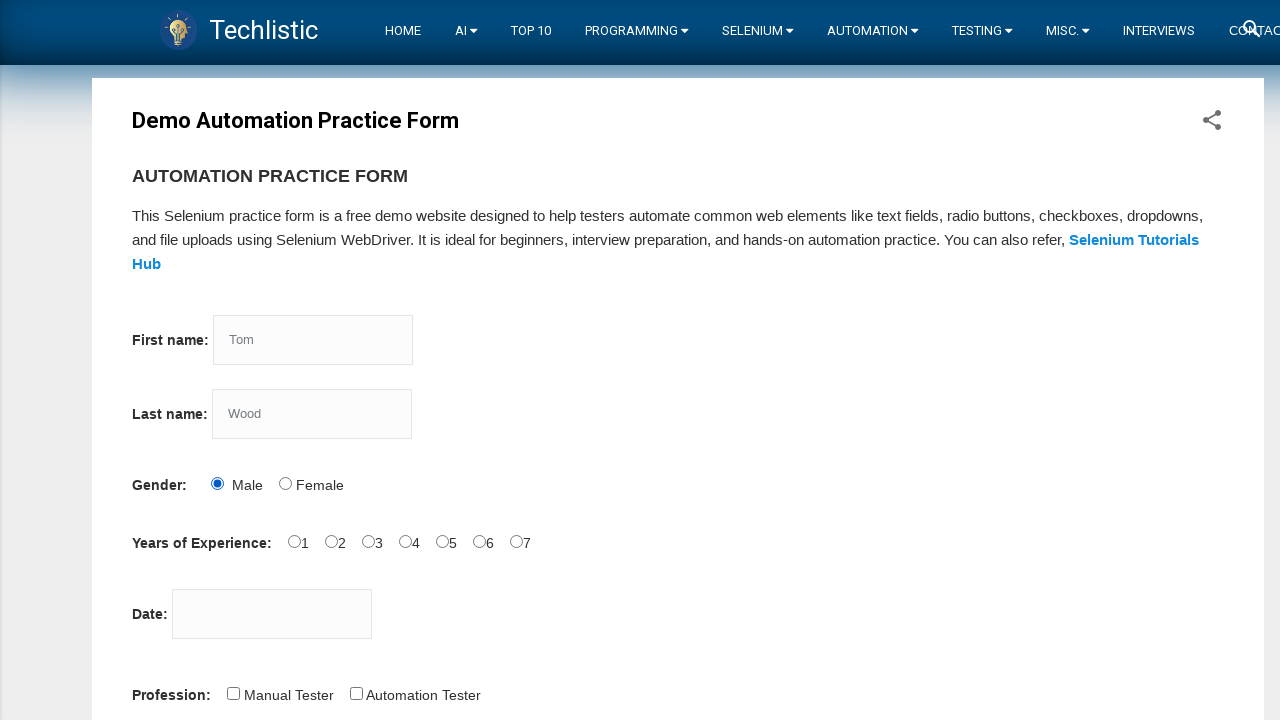

Selected 4 years experience at (442, 541) on #exp-4
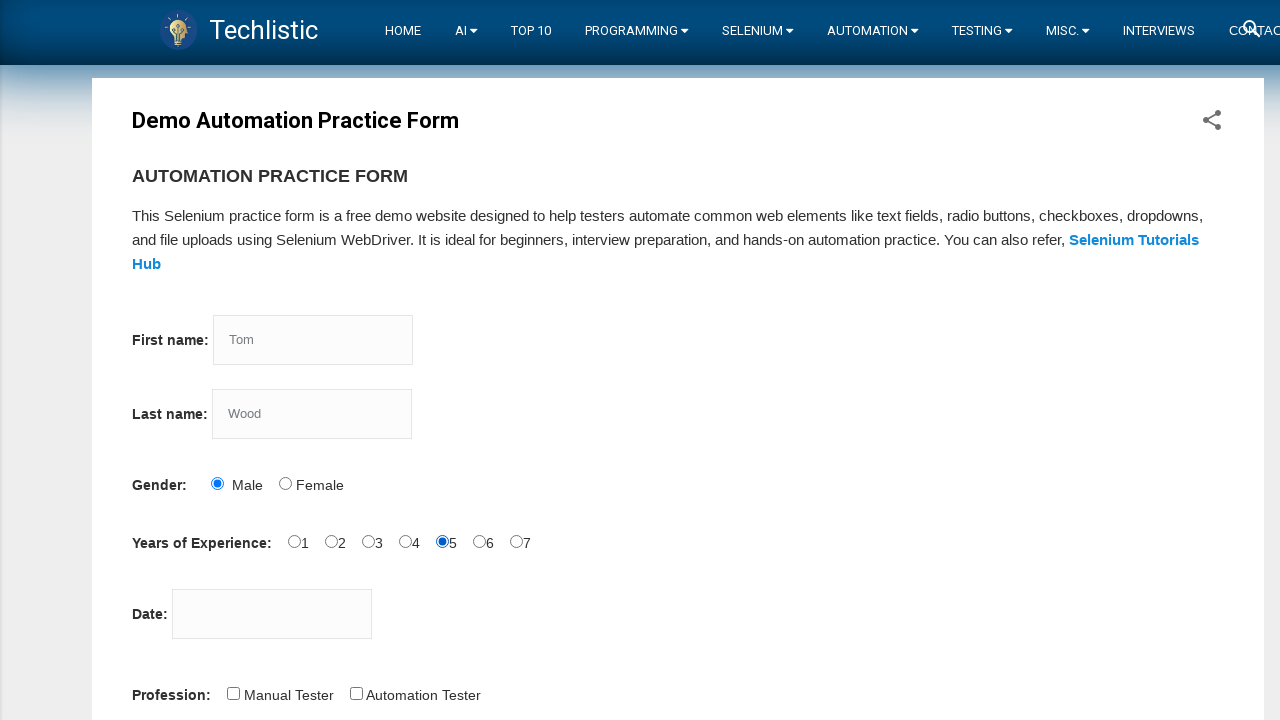

Clicked on datepicker field at (272, 614) on #datepicker
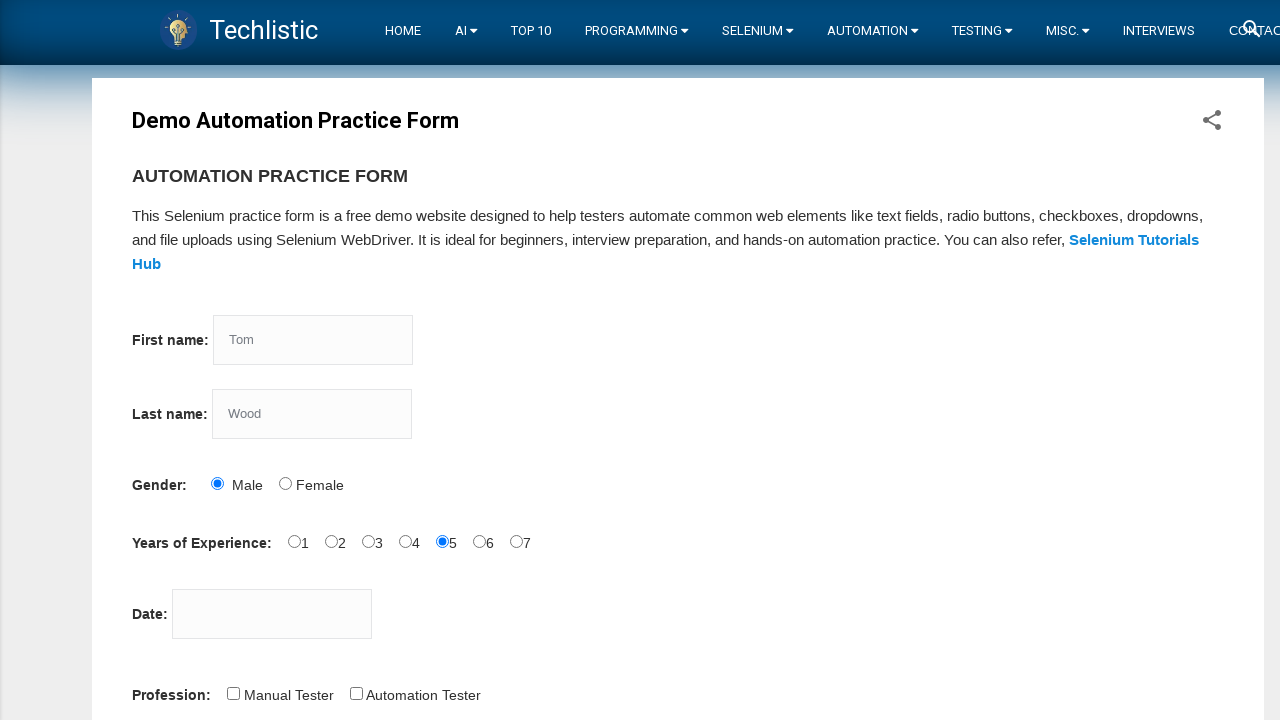

Filled date field with '12-10-2021' on #datepicker
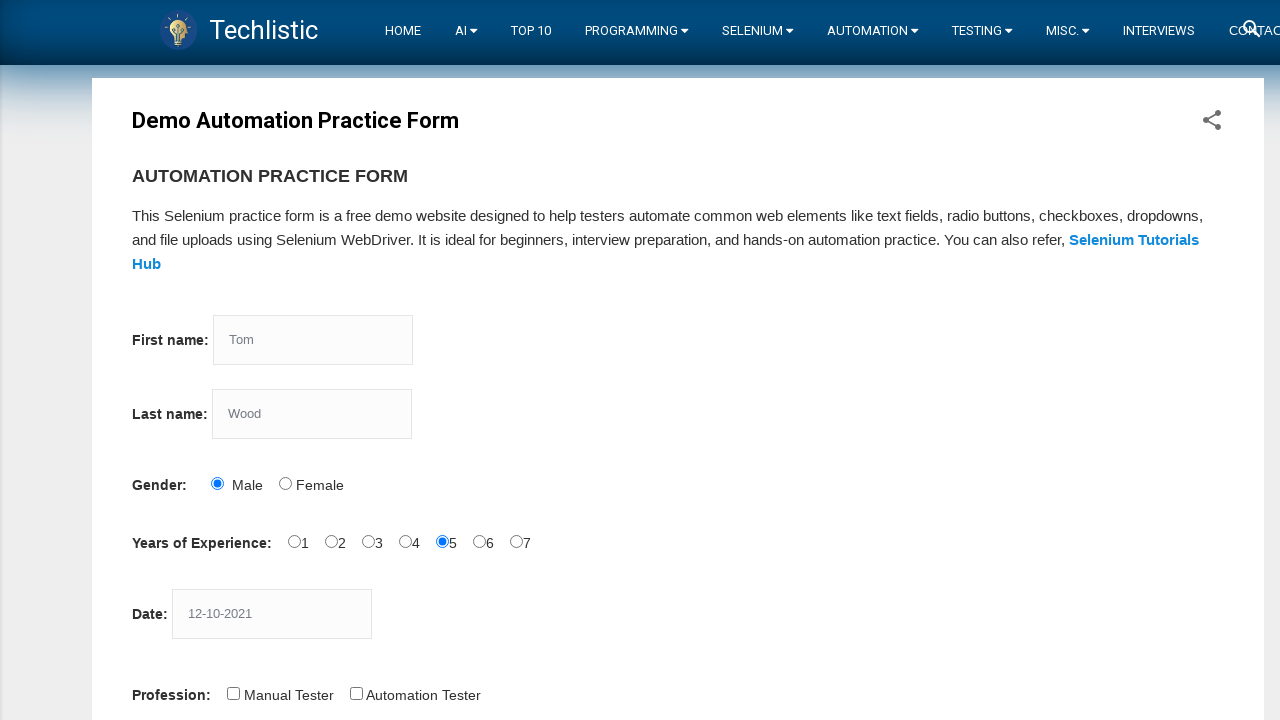

Selected Manual Tester profession at (233, 693) on #profession-0
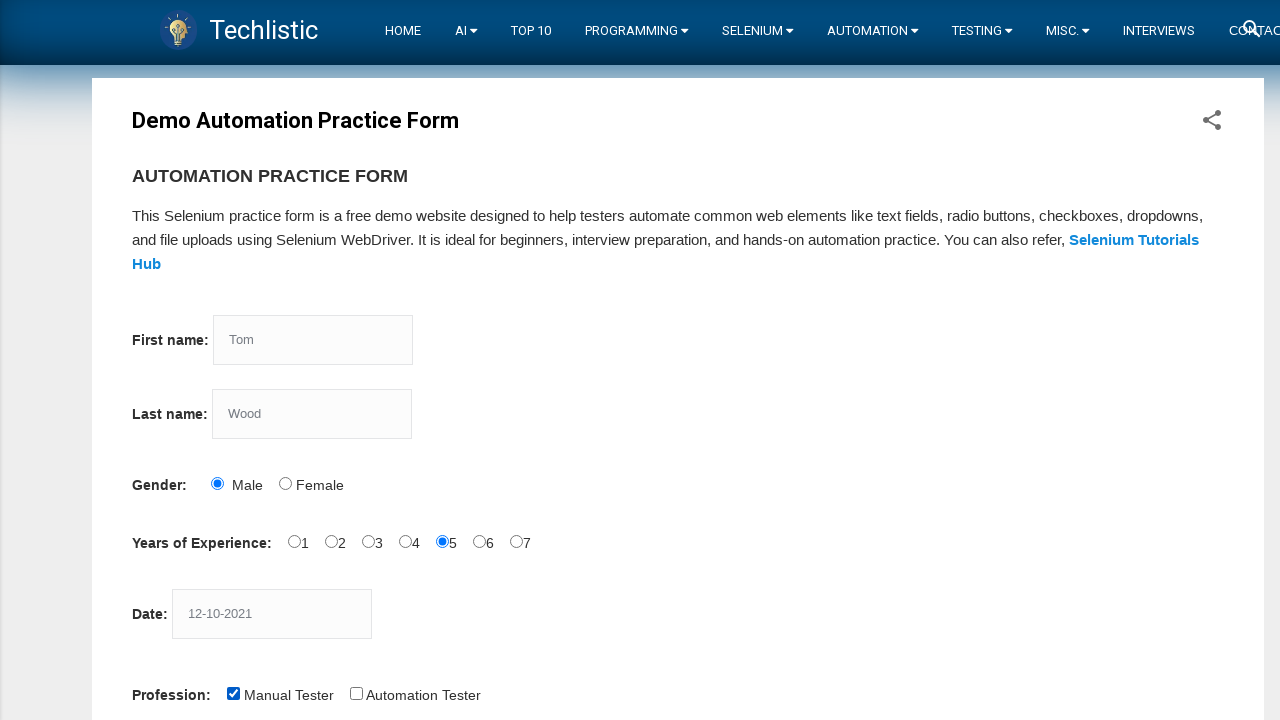

Selected Selenium IDE automation tool at (446, 360) on #tool-2
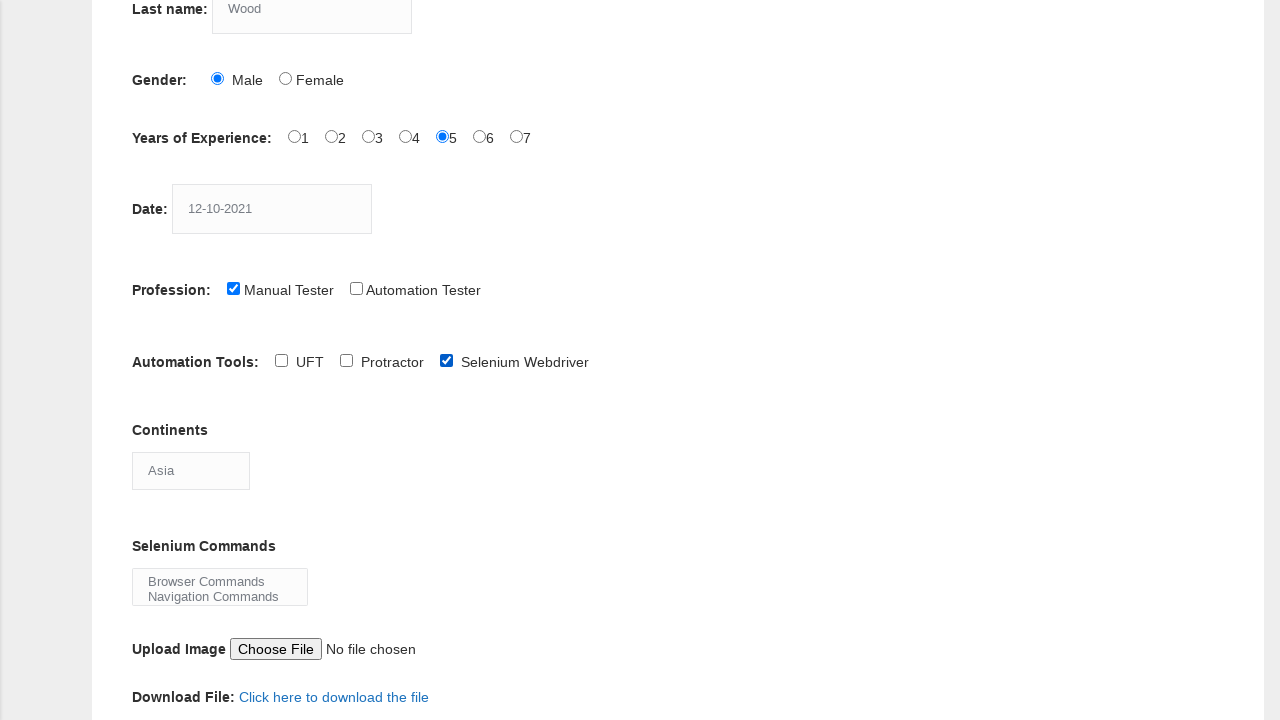

Clicked on continents dropdown at (191, 470) on #continents
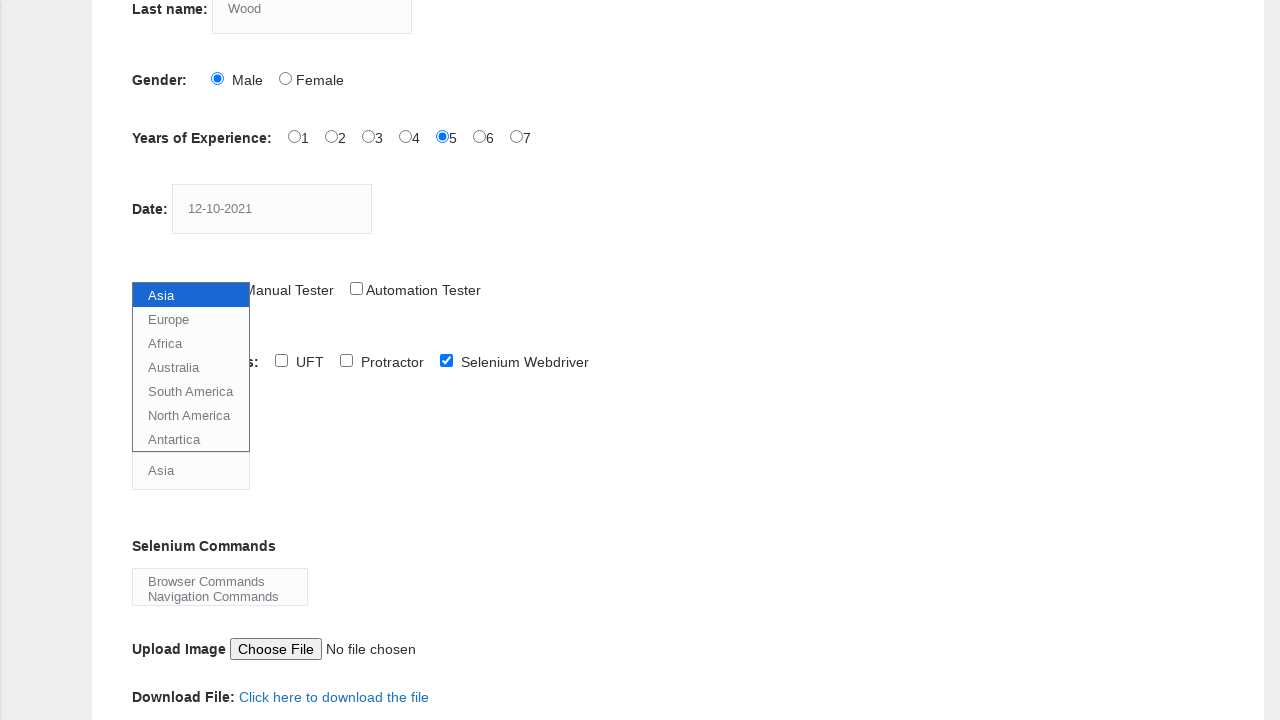

Selected Europe from continents dropdown on #continents
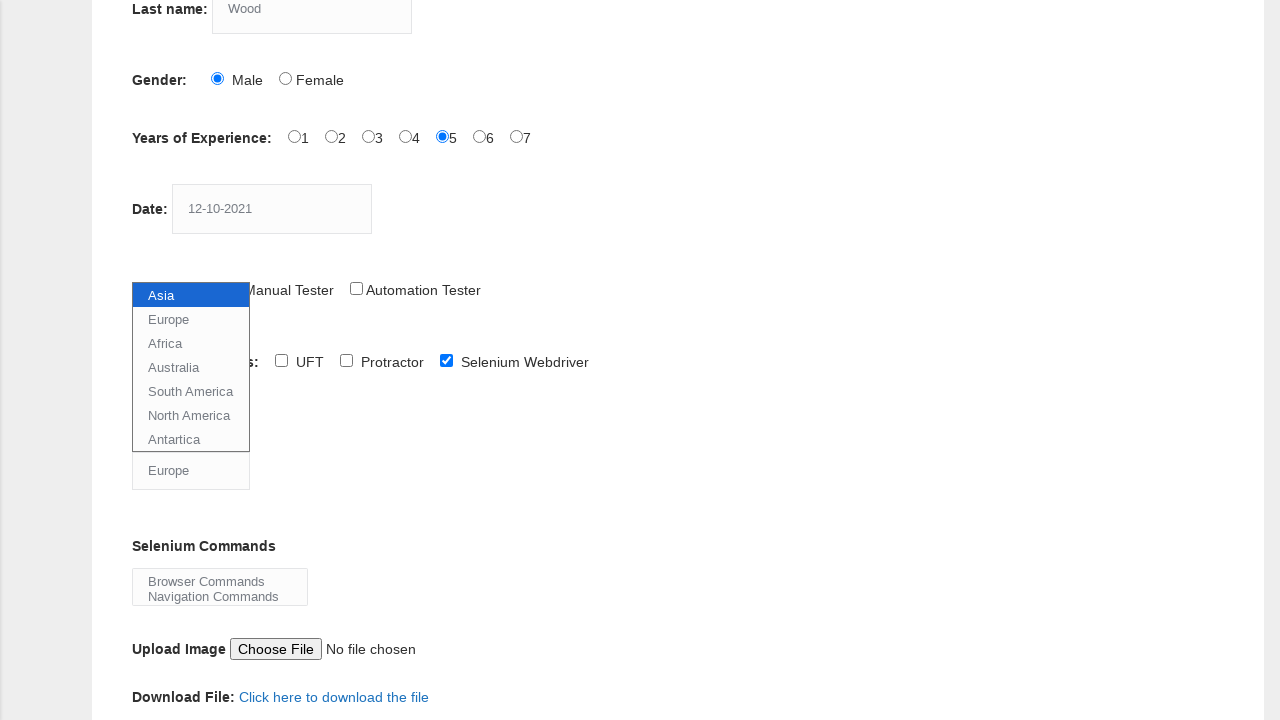

Selected Browser Commands from selenium_commands dropdown on #selenium_commands
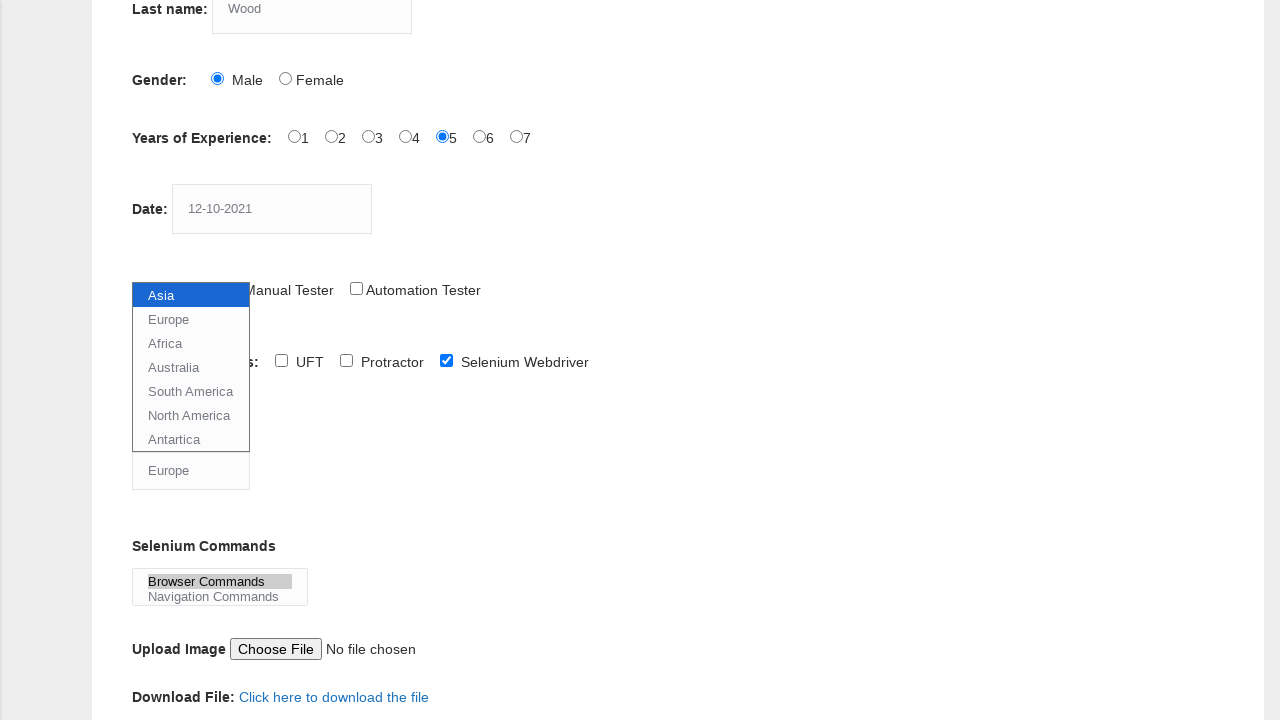

Scrolled down to submit button
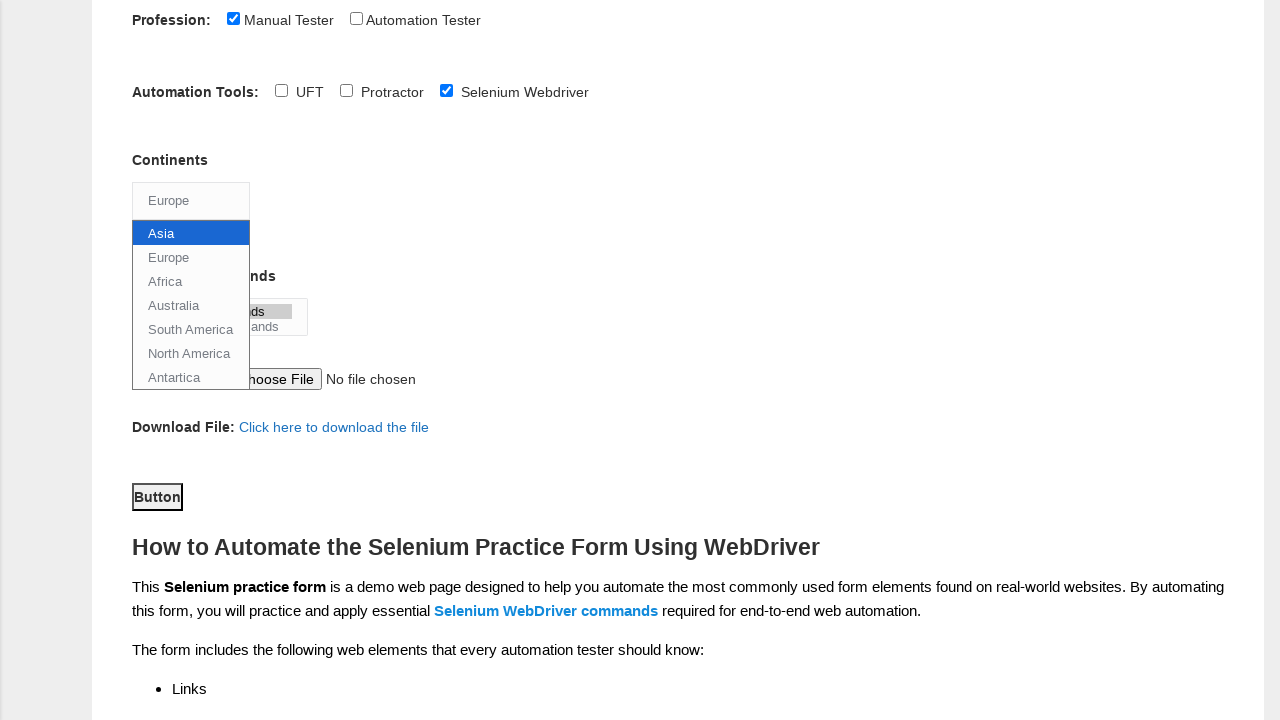

Clicked Submit button to submit the form at (157, 496) on #submit
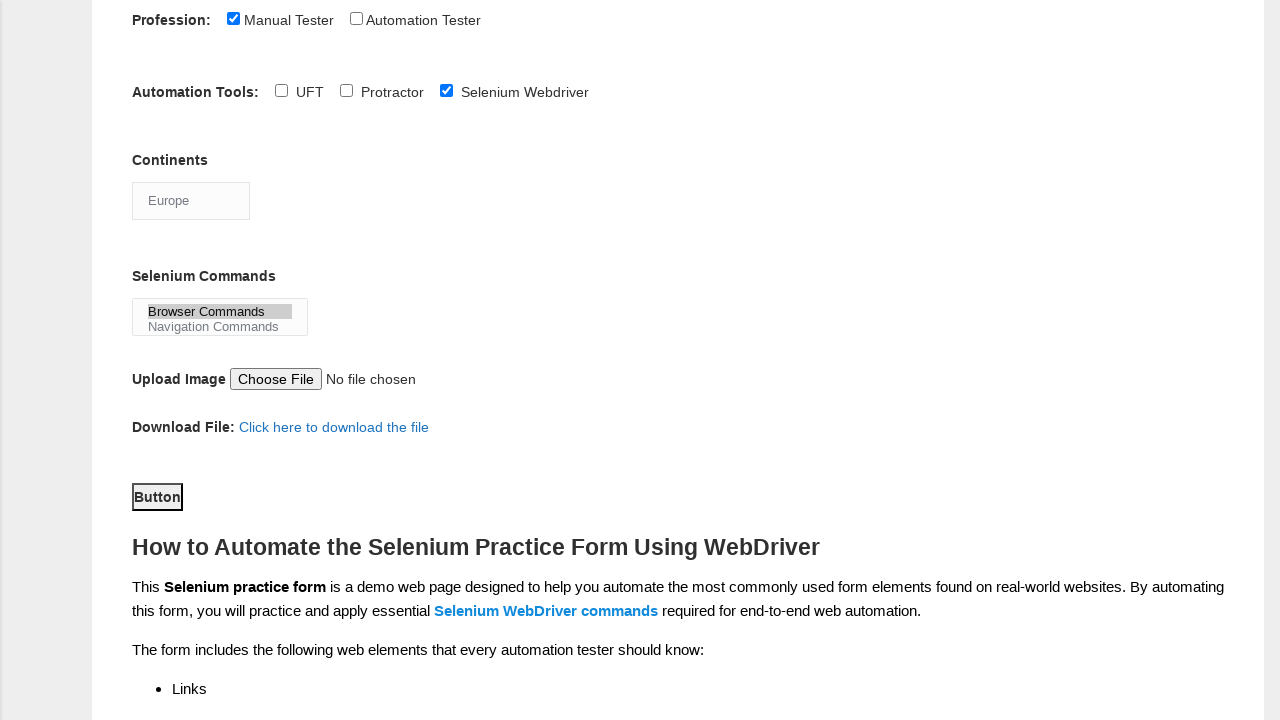

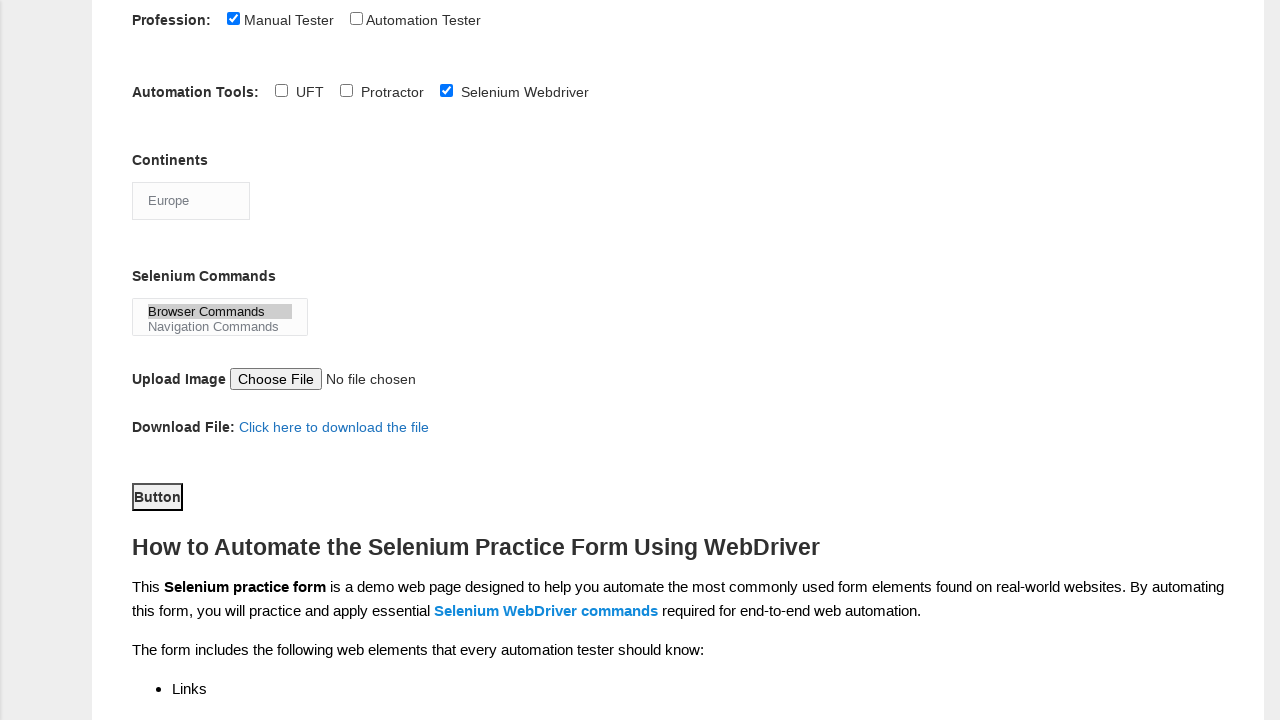